Navigates to the Books to Scrape website and verifies that book articles with star ratings and price information are displayed on the page.

Starting URL: https://books.toscrape.com/

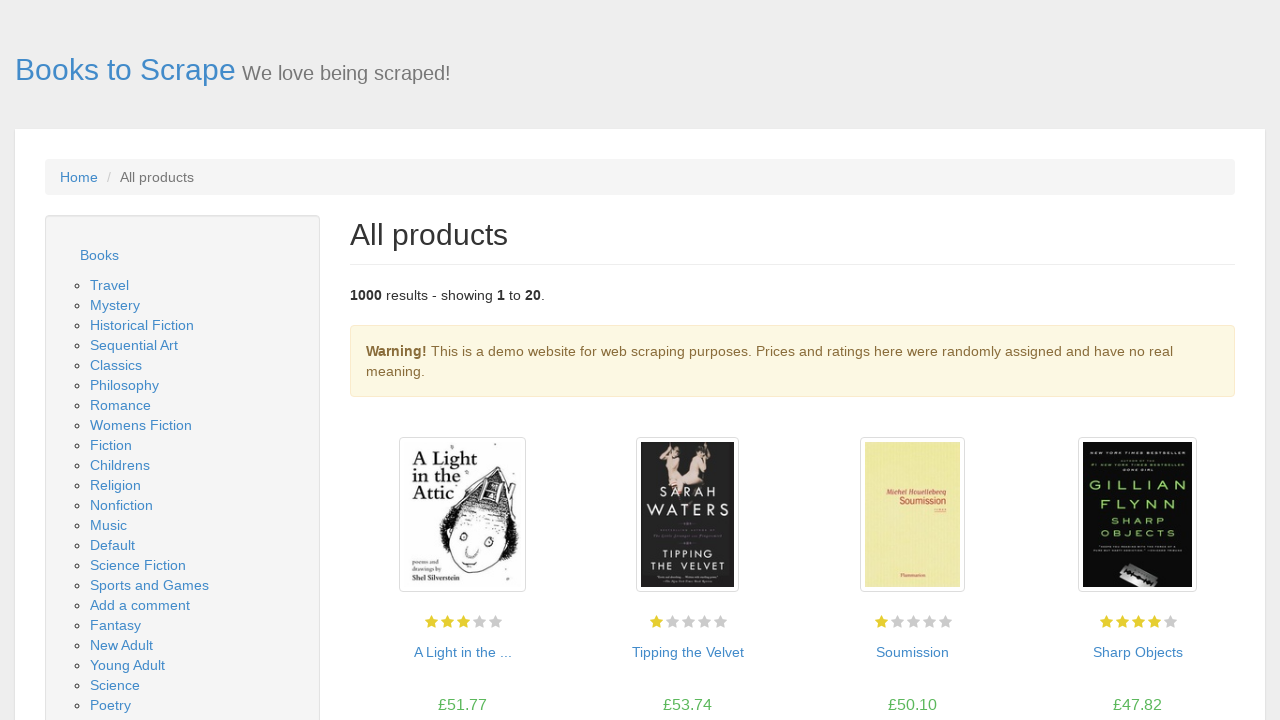

Set viewport size to 1920x1080
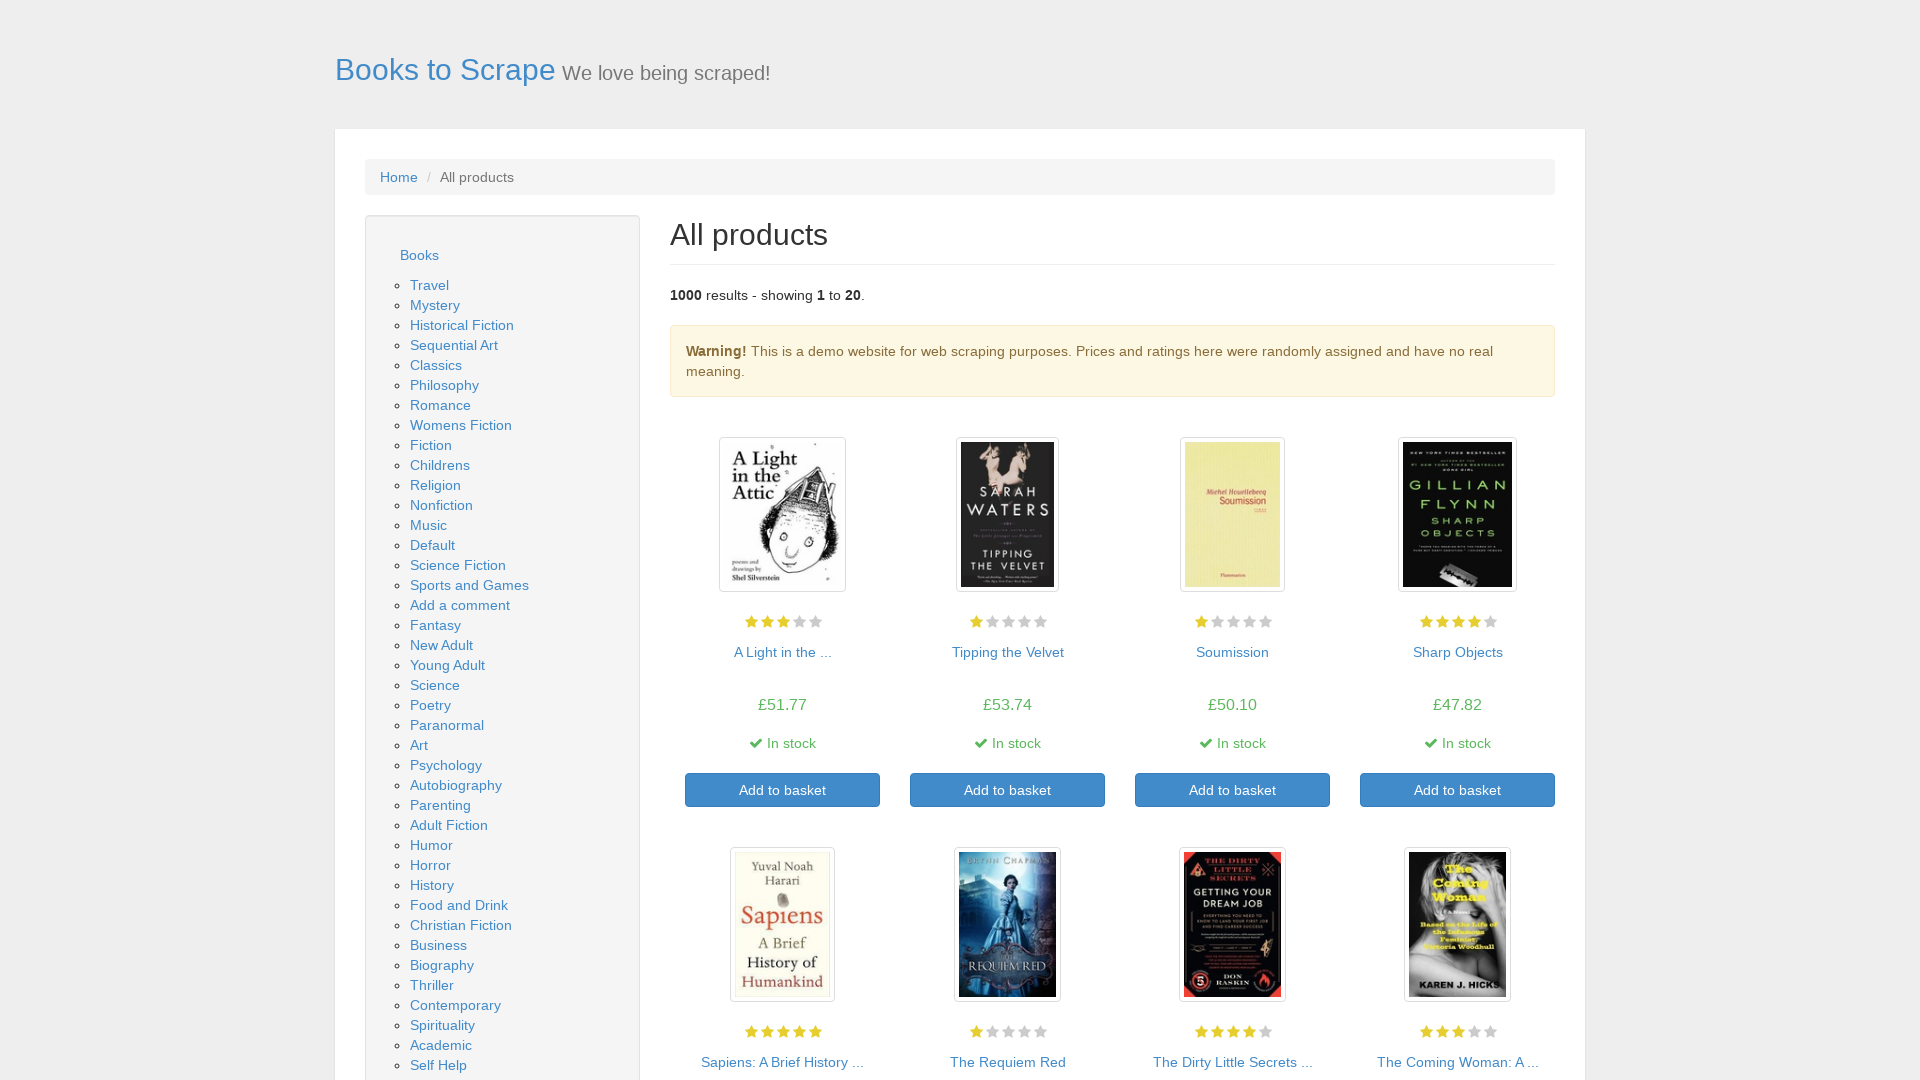

Waited for book articles to load on the page
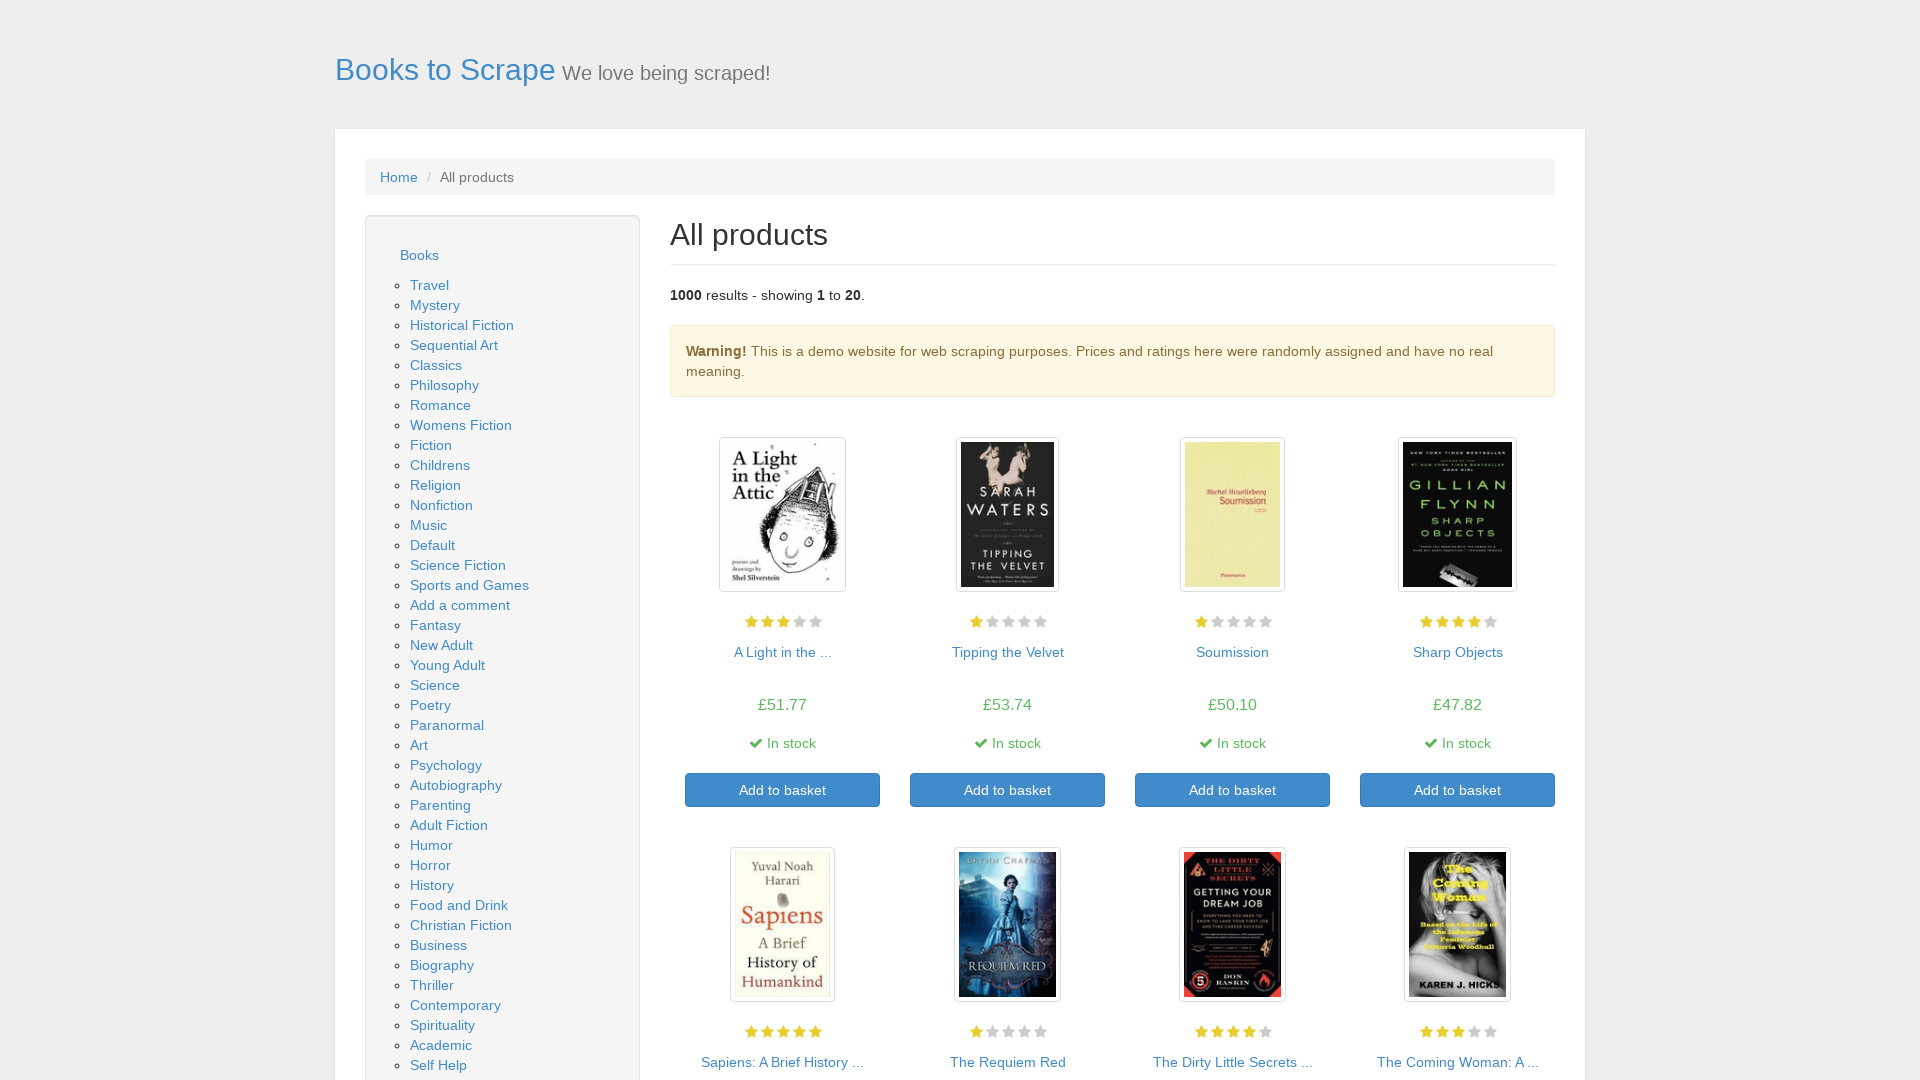

Verified that books with one-star ratings exist on the page
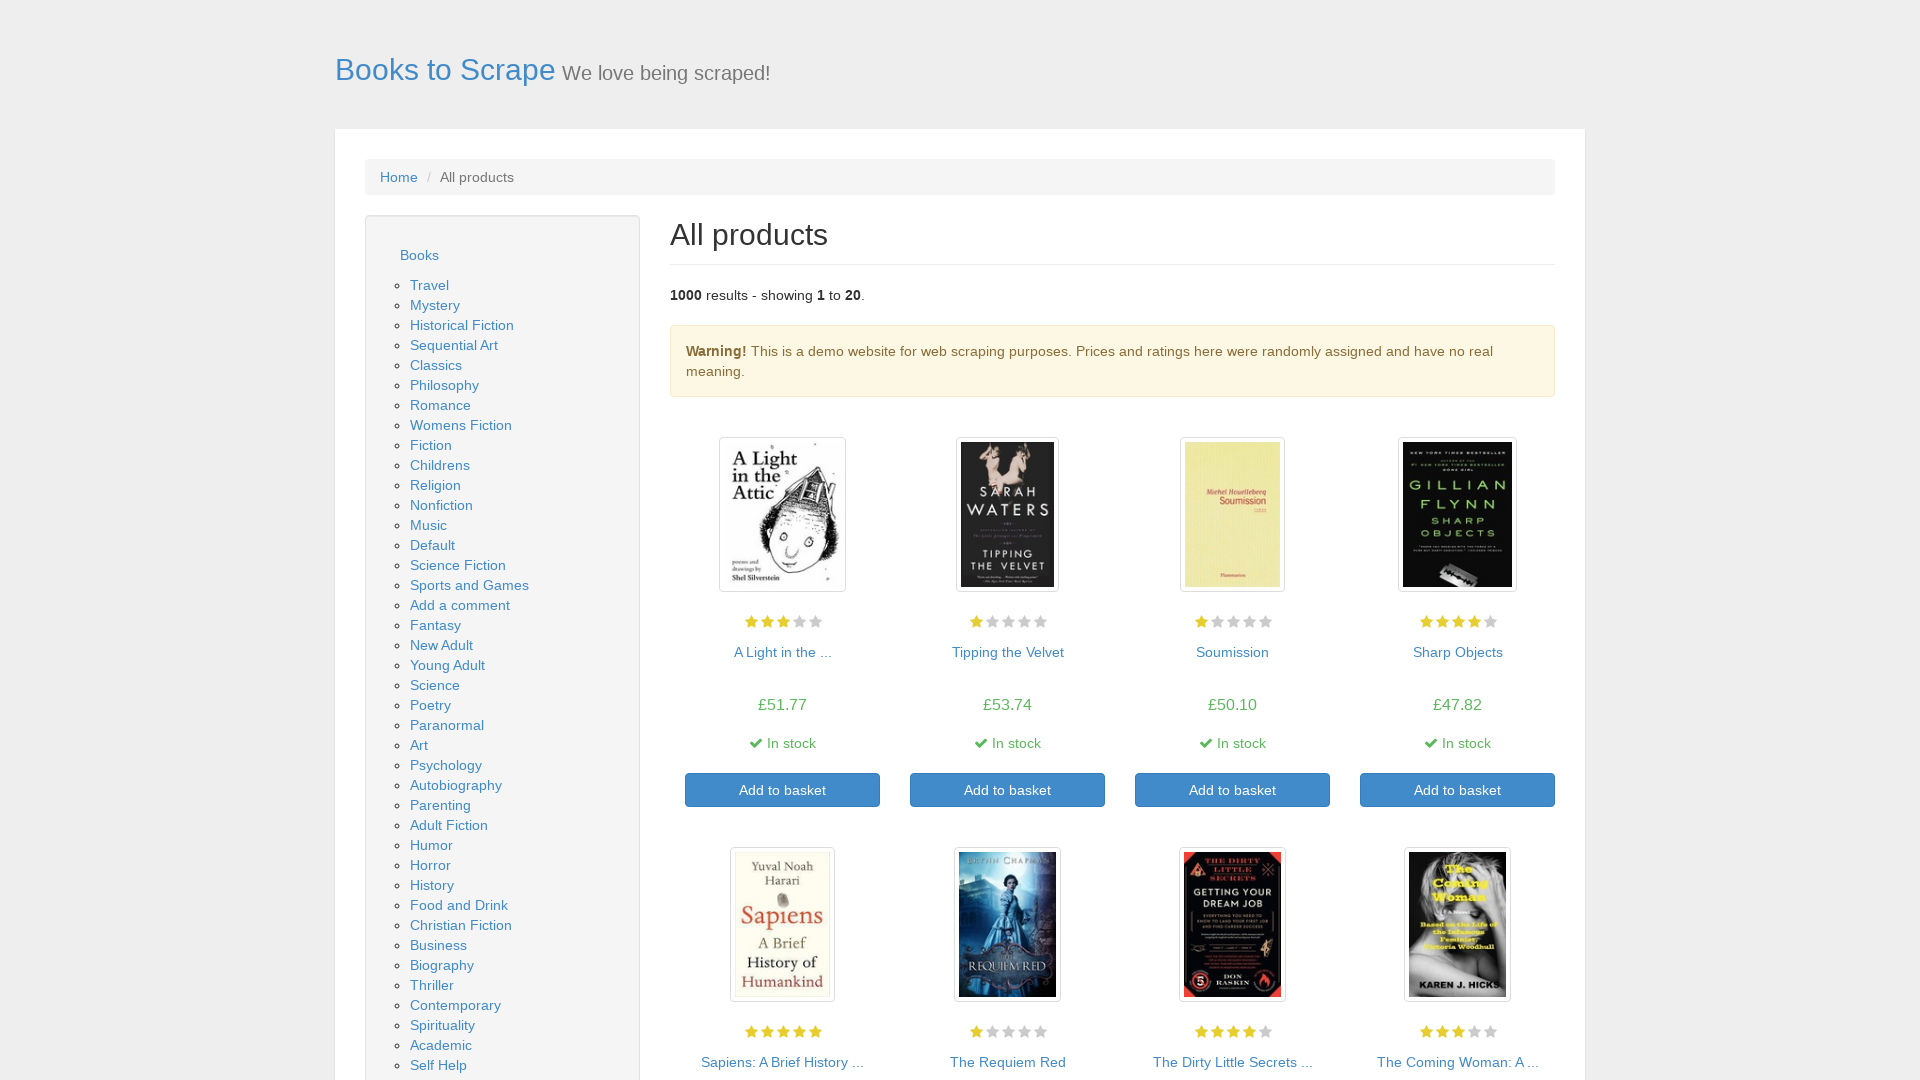

Verified price elements are visible
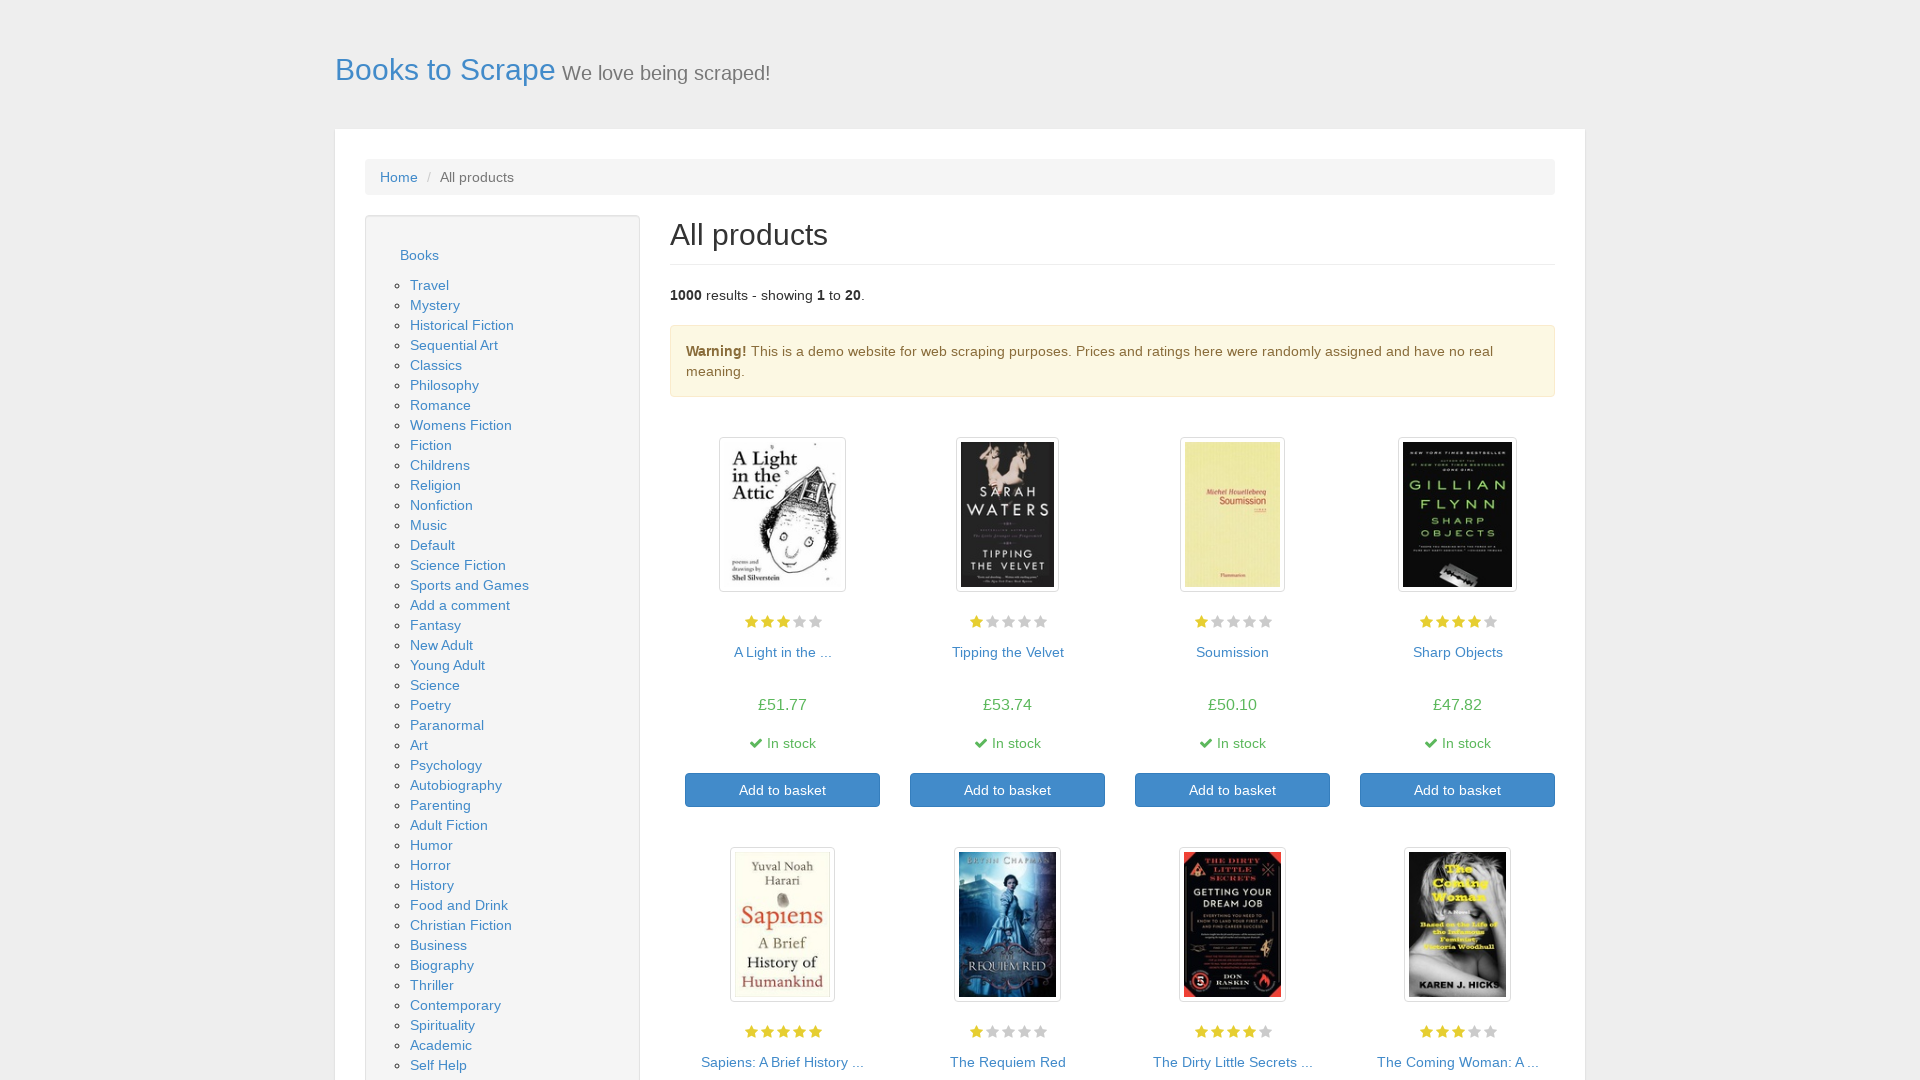

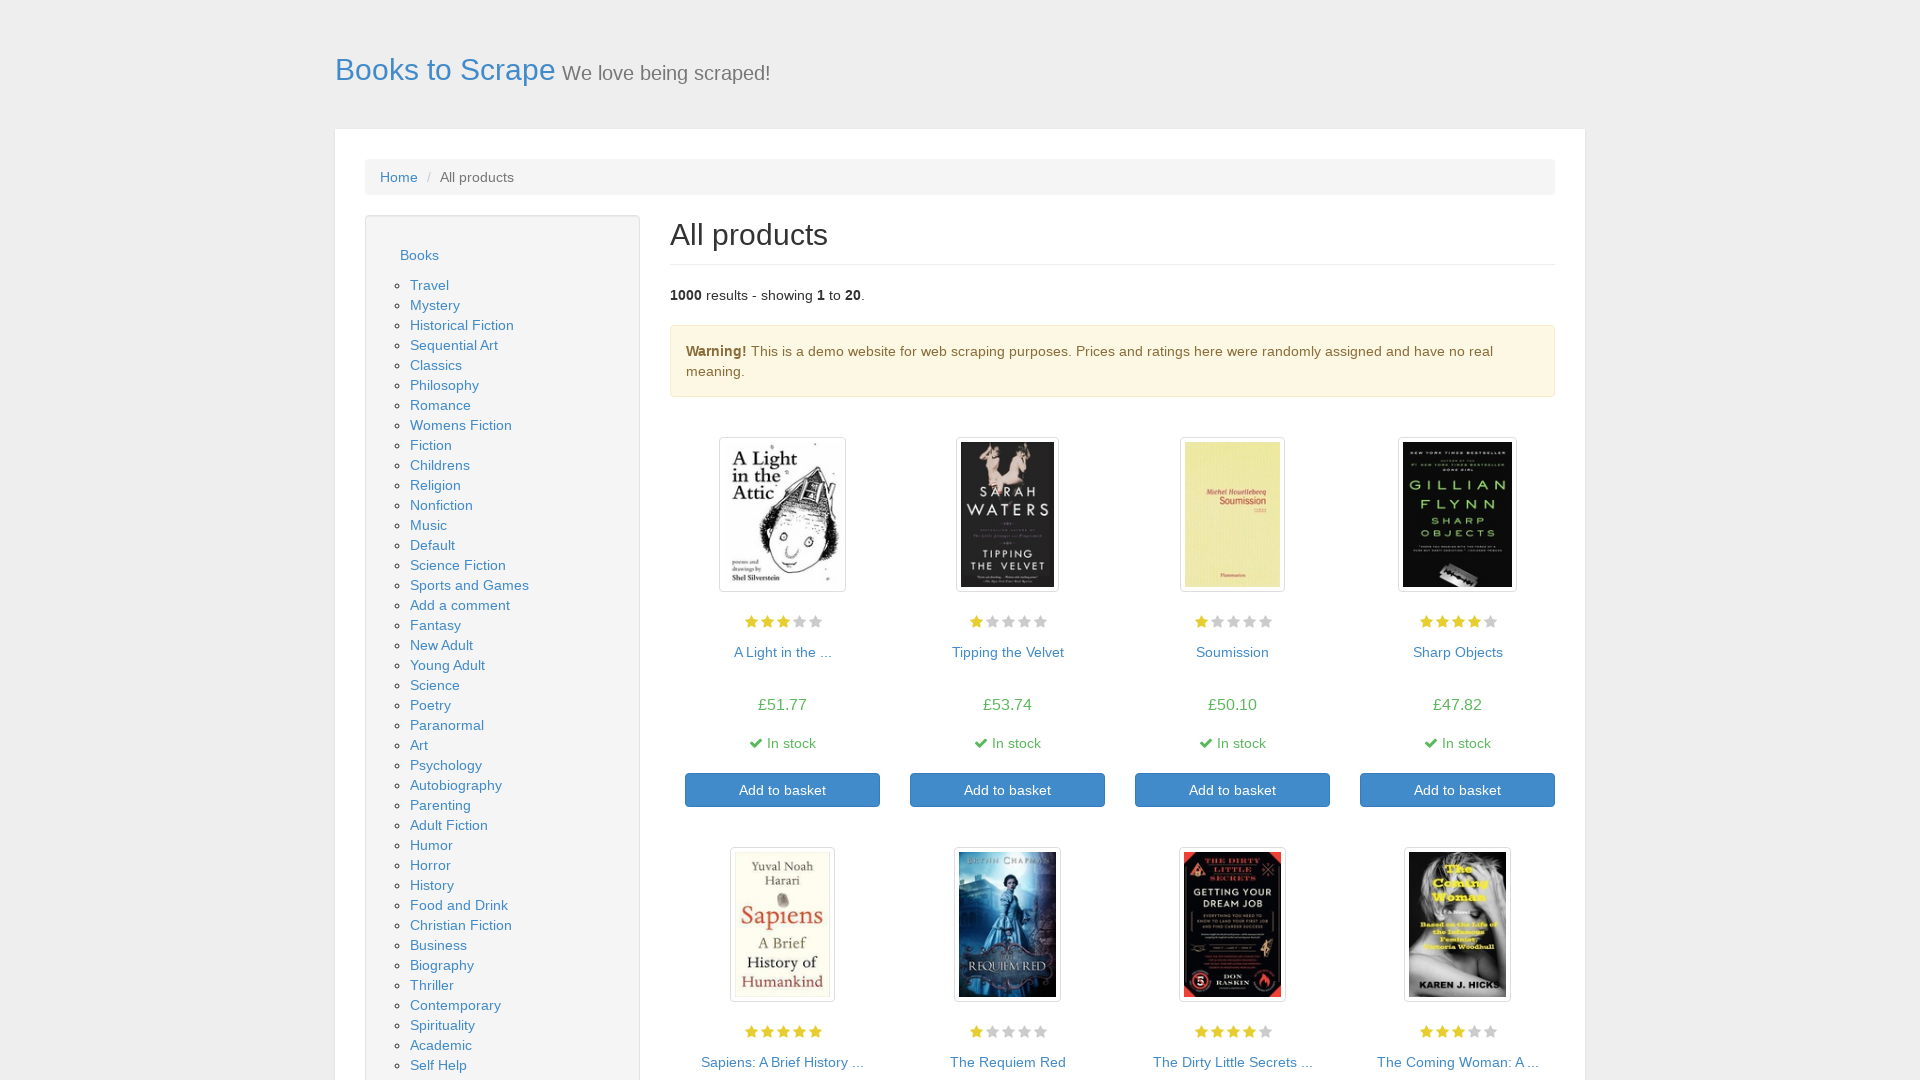